Tests navigation functionality on the first page by clicking male gender, navigating to page 2, going back, and clicking female gender.

Starting URL: https://dietsw.tutorplace.ru/

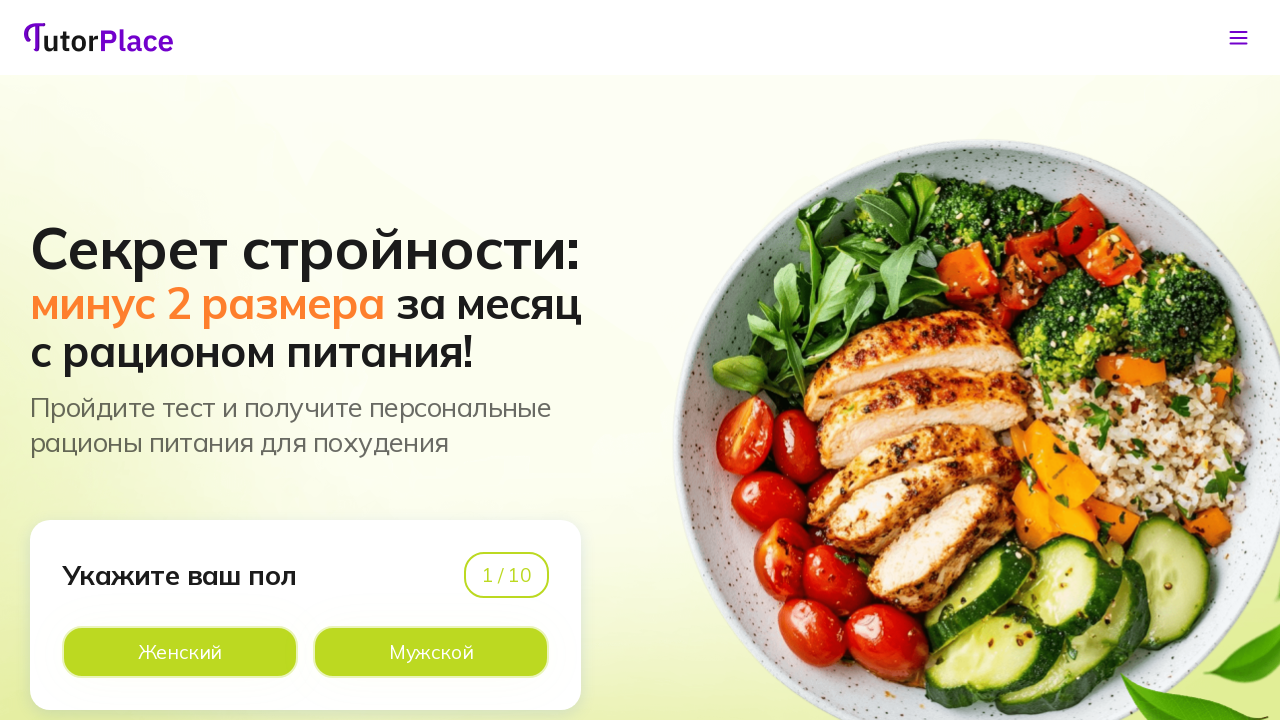

Clicked male gender button at (431, 652) on xpath=//*[@id='app']/main/div/section[1]/div/div/div[1]/div[2]/div[2]/div[2]/lab
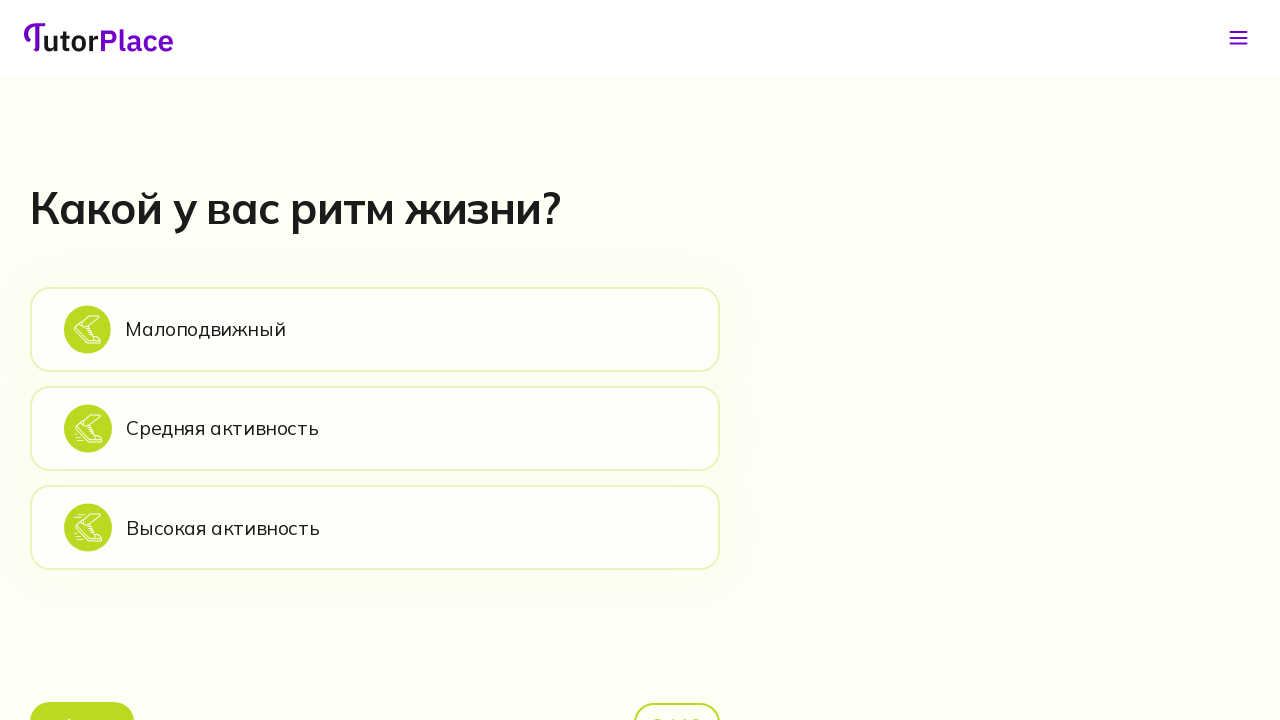

Page 2 loaded successfully
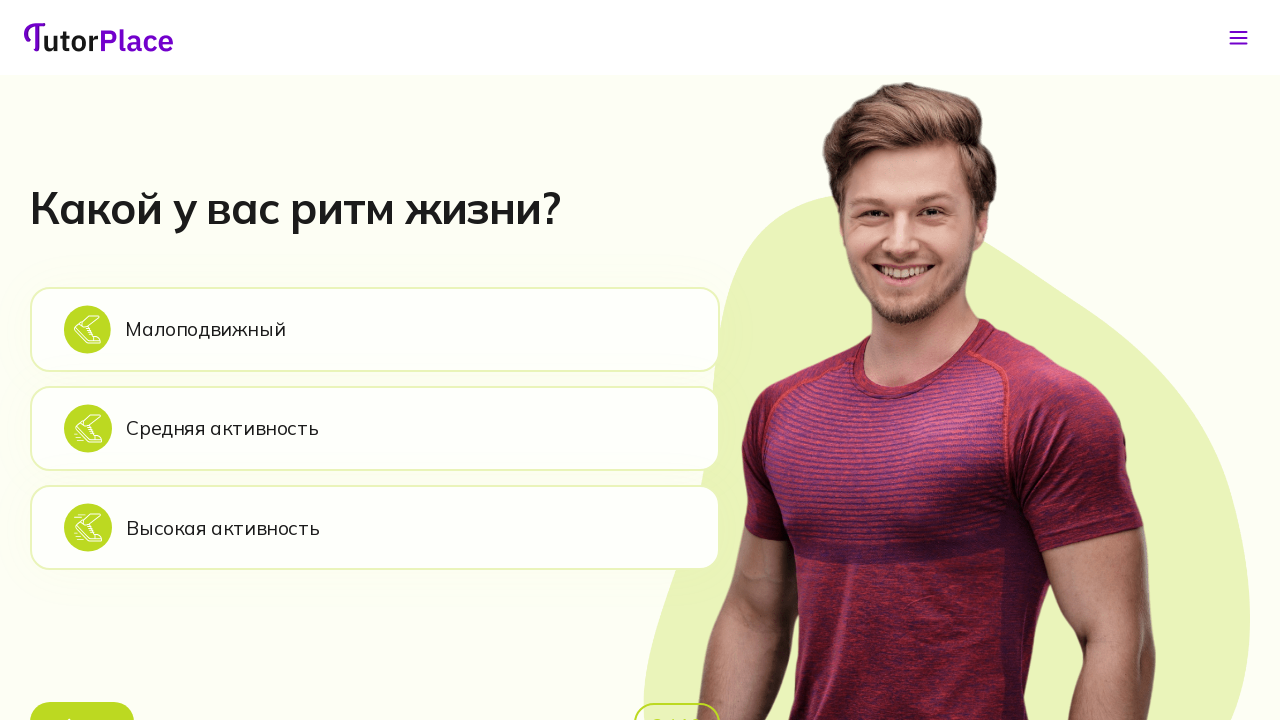

Clicked back button to return to page 1 at (82, 696) on xpath=//*[@id='app']/main/div/section[2]/div/div/div[2]/div[1]/div[3]/button
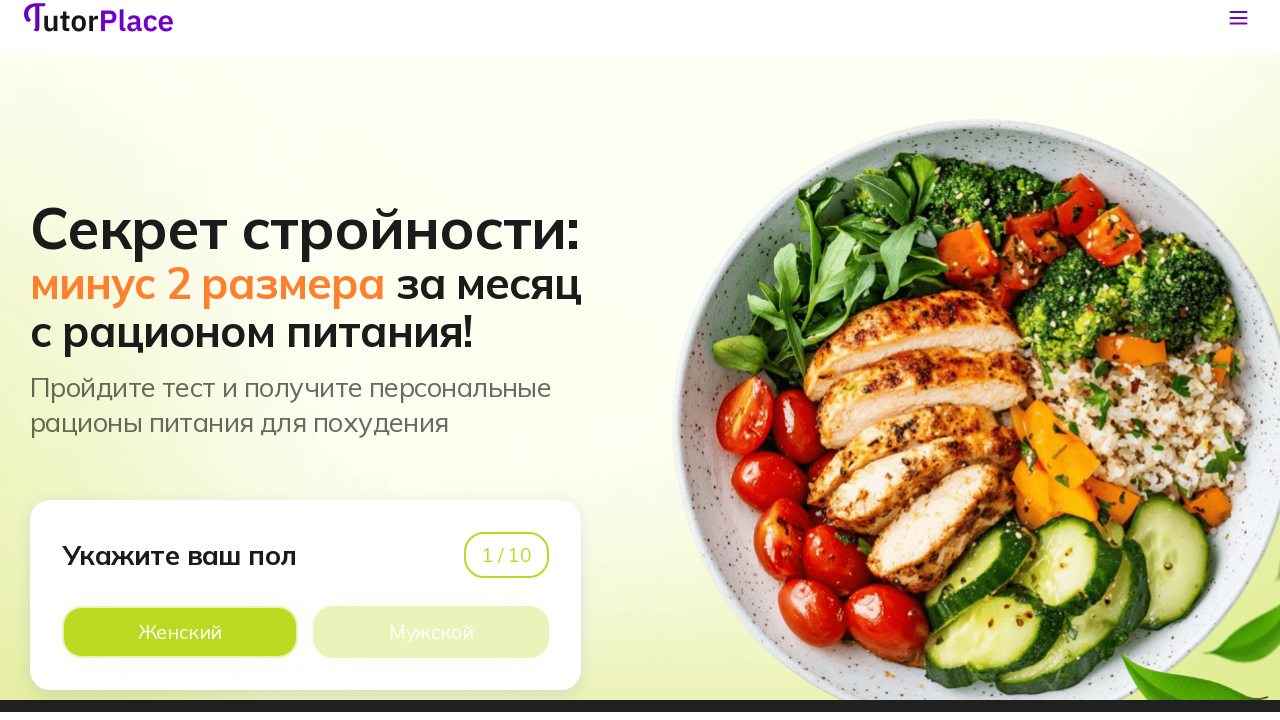

Clicked female gender button at (180, 652) on xpath=//*[@id='app']/main/div/section[1]/div/div/div[1]/div[2]/div[2]/div[1]/lab
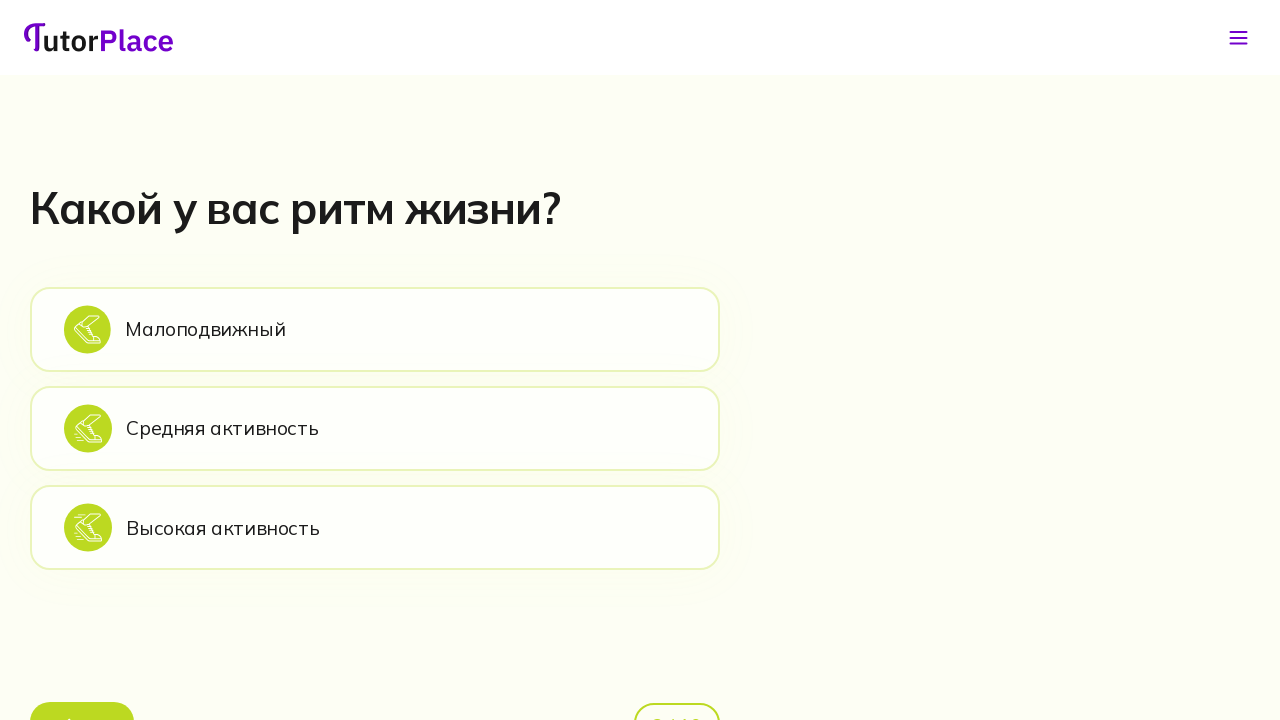

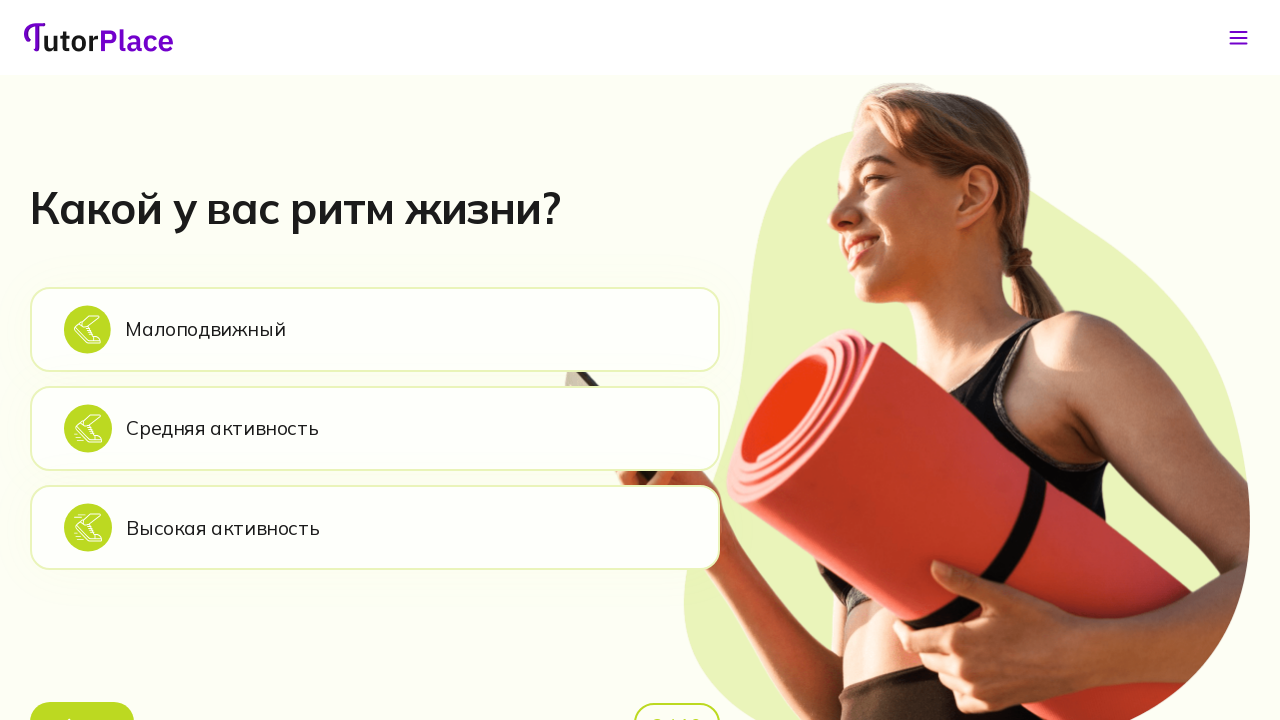